Tests JavaScript alert by clicking the alert button, accepting the alert dialog

Starting URL: https://the-internet.herokuapp.com/javascript_alerts

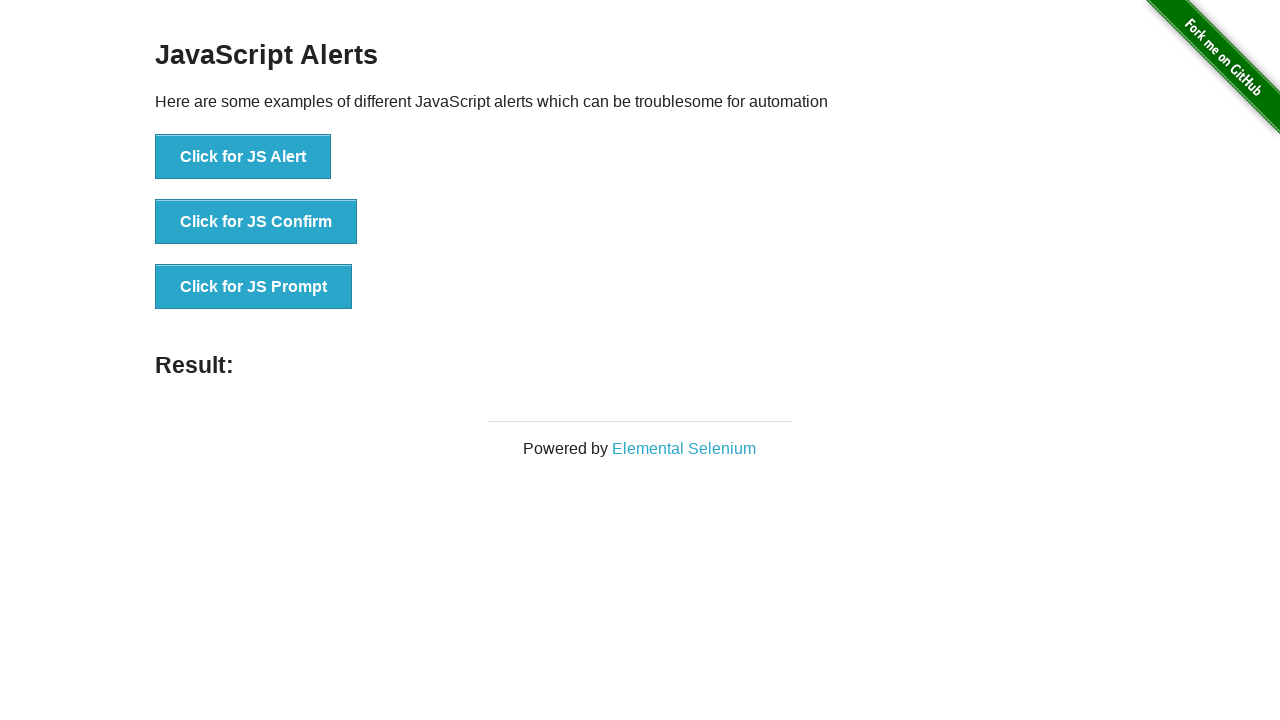

Set up dialog handler to automatically accept alerts
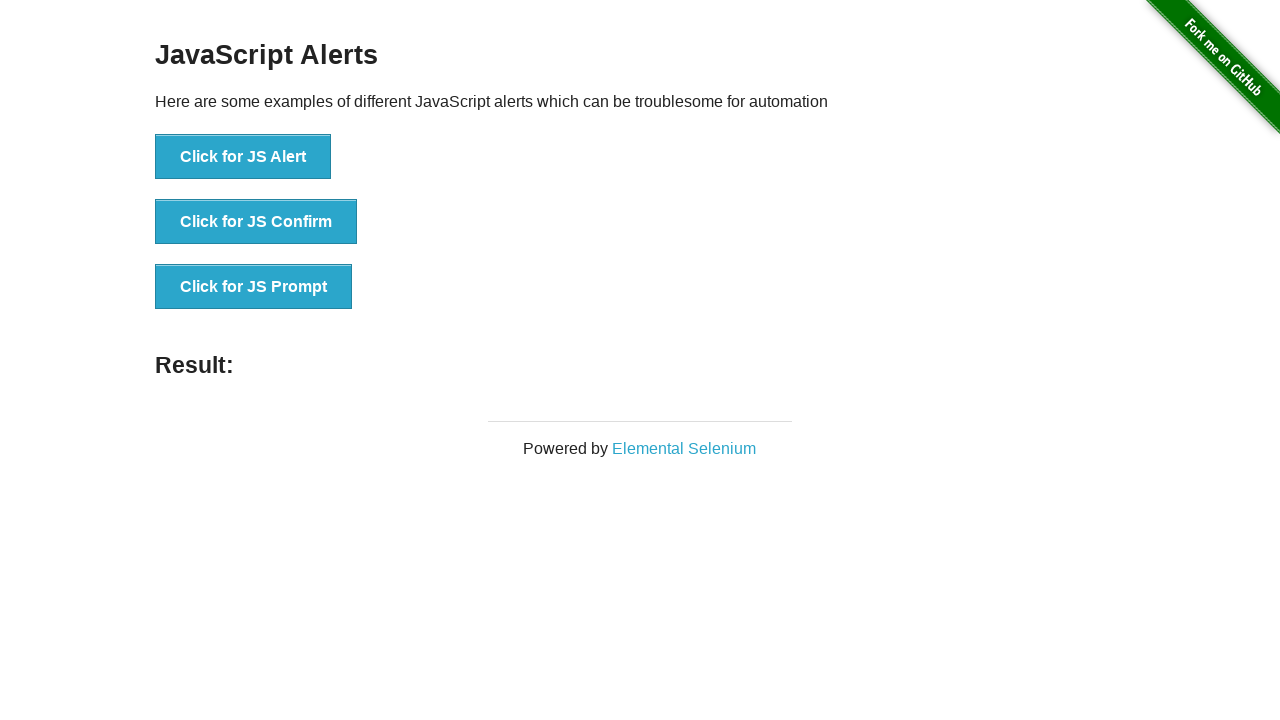

Clicked the JavaScript alert button at (243, 157) on #content > div > ul > li:nth-child(1) > button
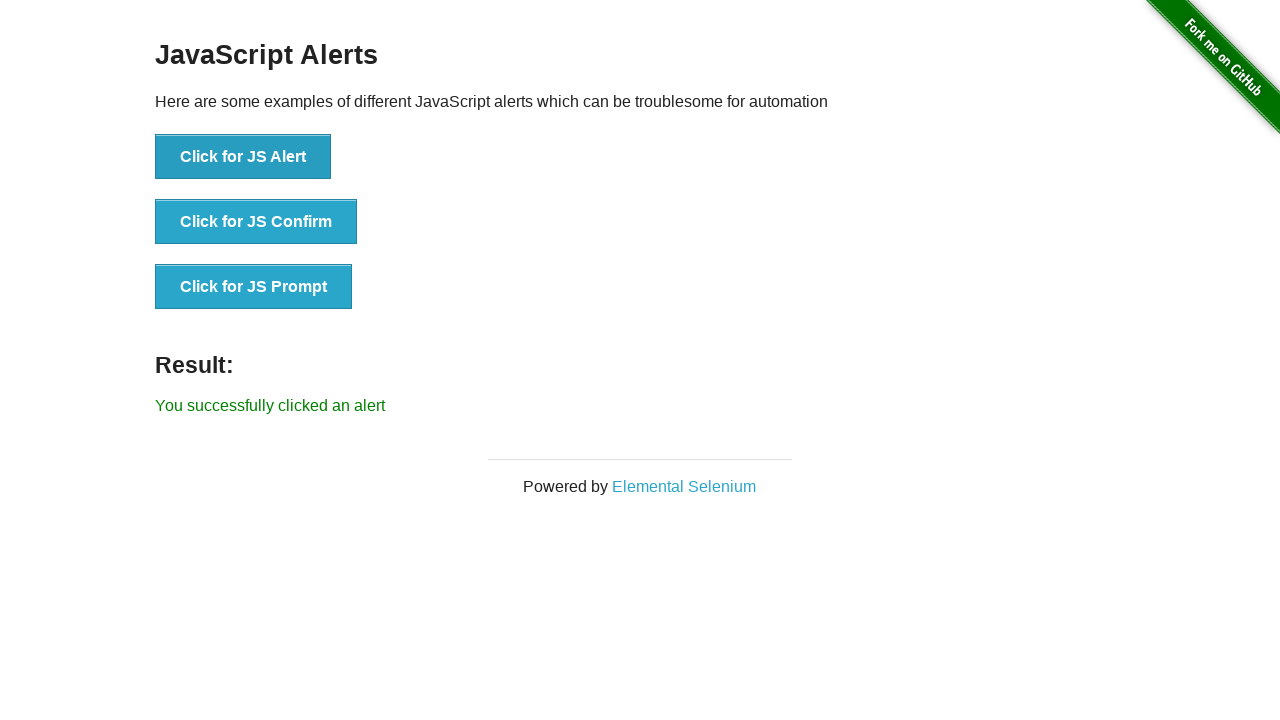

Waited 500ms for alert result to update
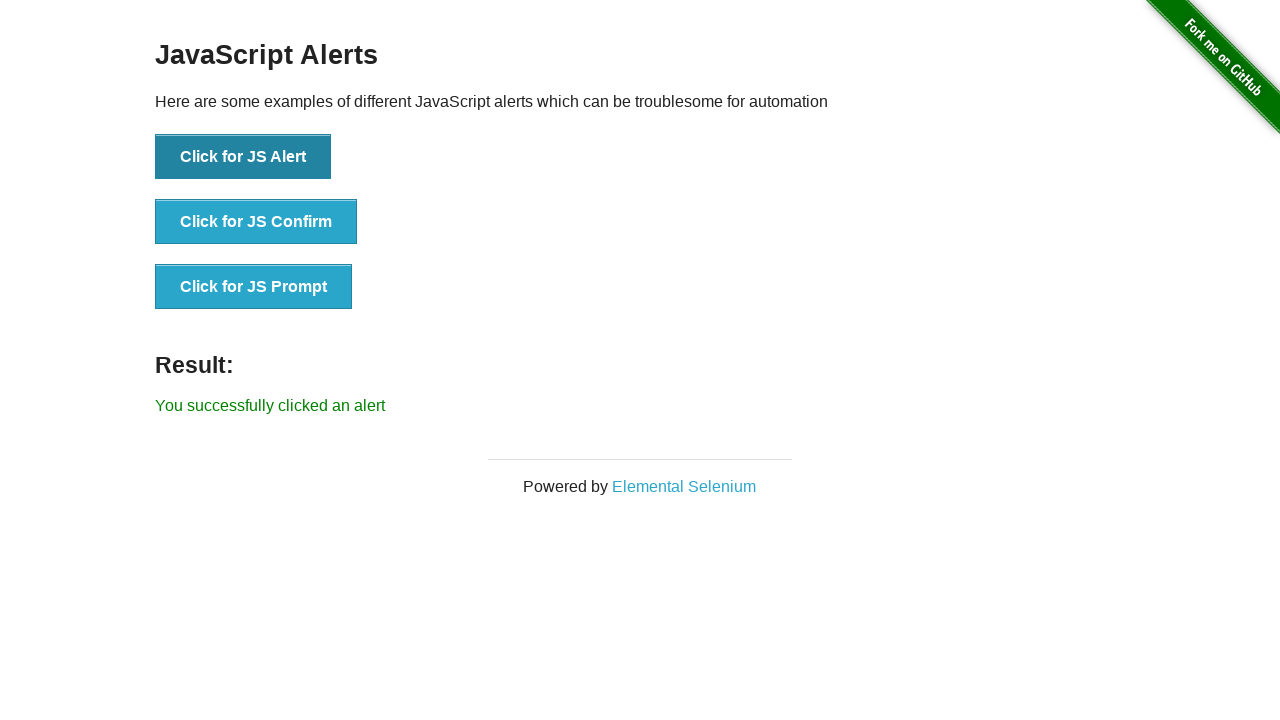

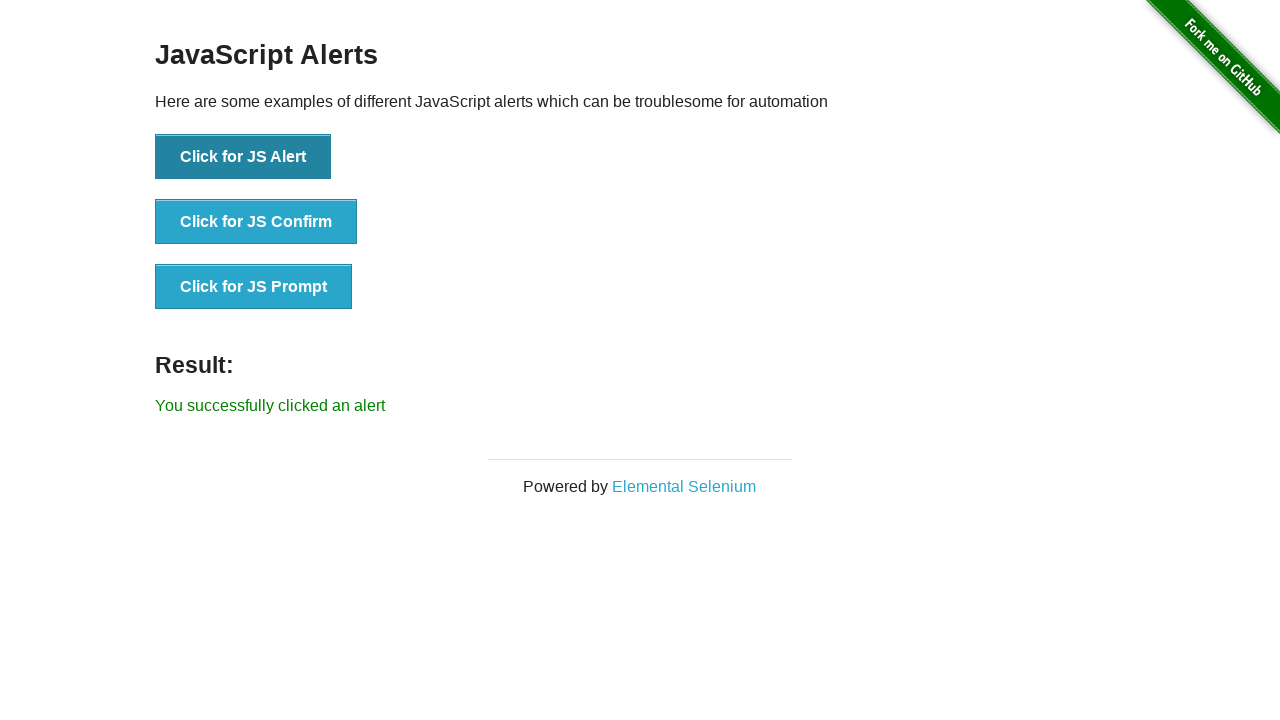